Tests dynamic control elements with explicit waits by clicking Remove button, verifying "It's gone!" message text, clicking Add button, and verifying "It's back!" message text

Starting URL: https://the-internet.herokuapp.com/dynamic_controls

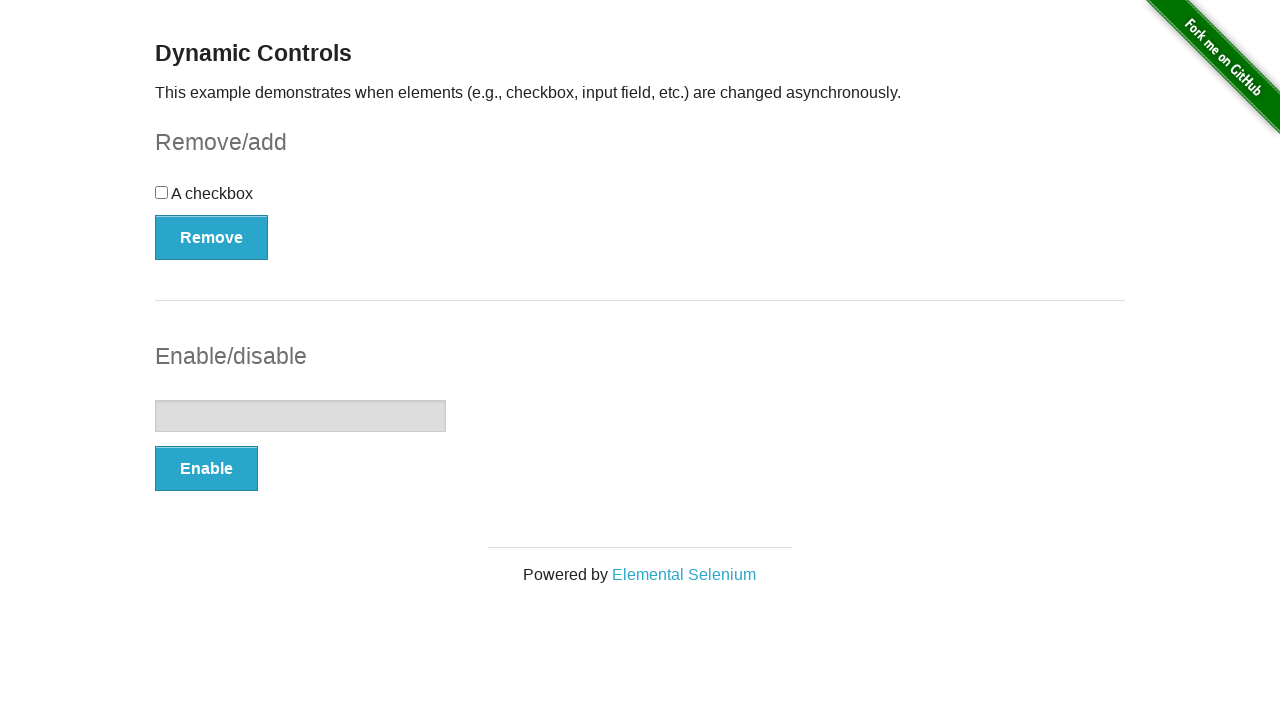

Clicked Remove button to trigger dynamic control removal at (212, 237) on button[onclick='swapCheckbox()']
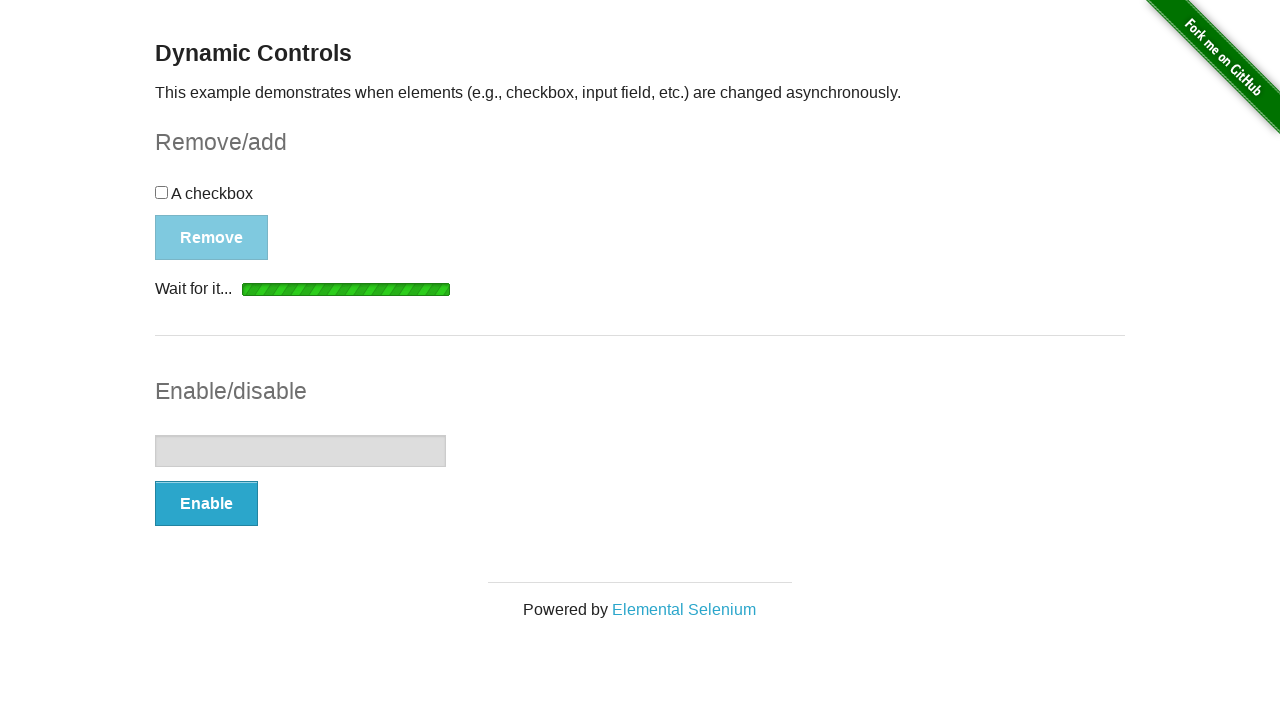

Waited for message element to become visible
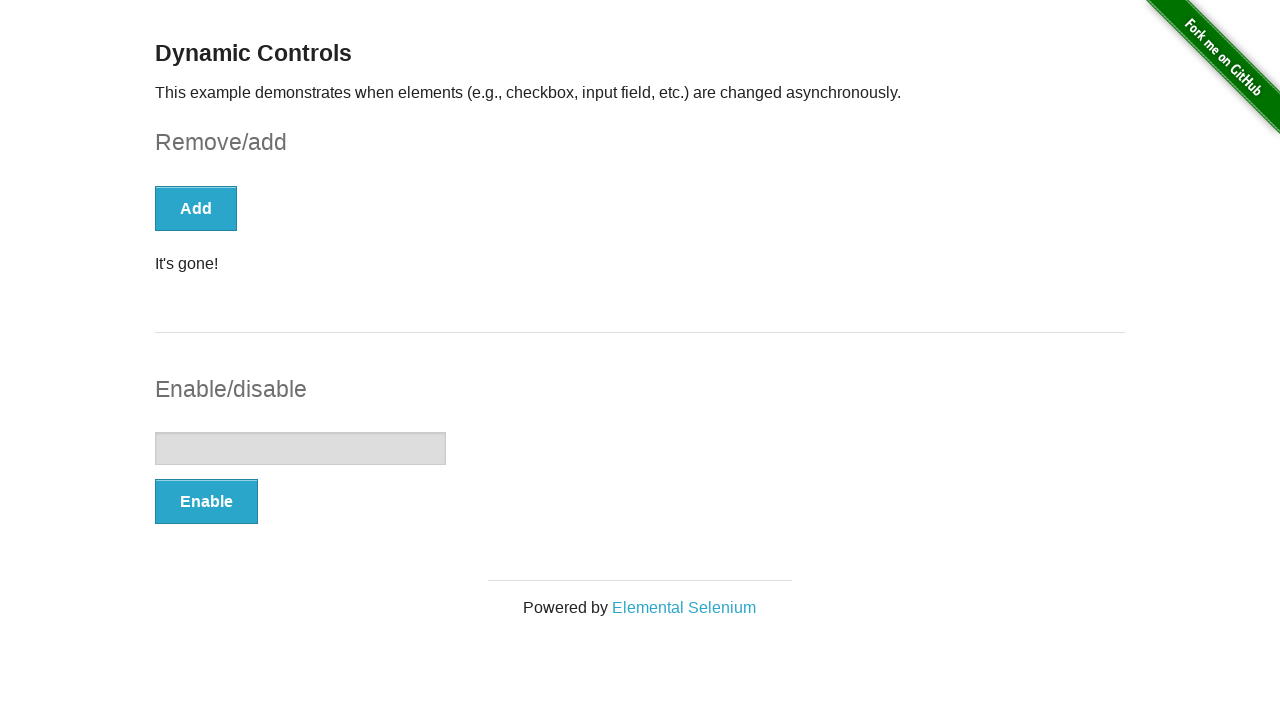

Located message element
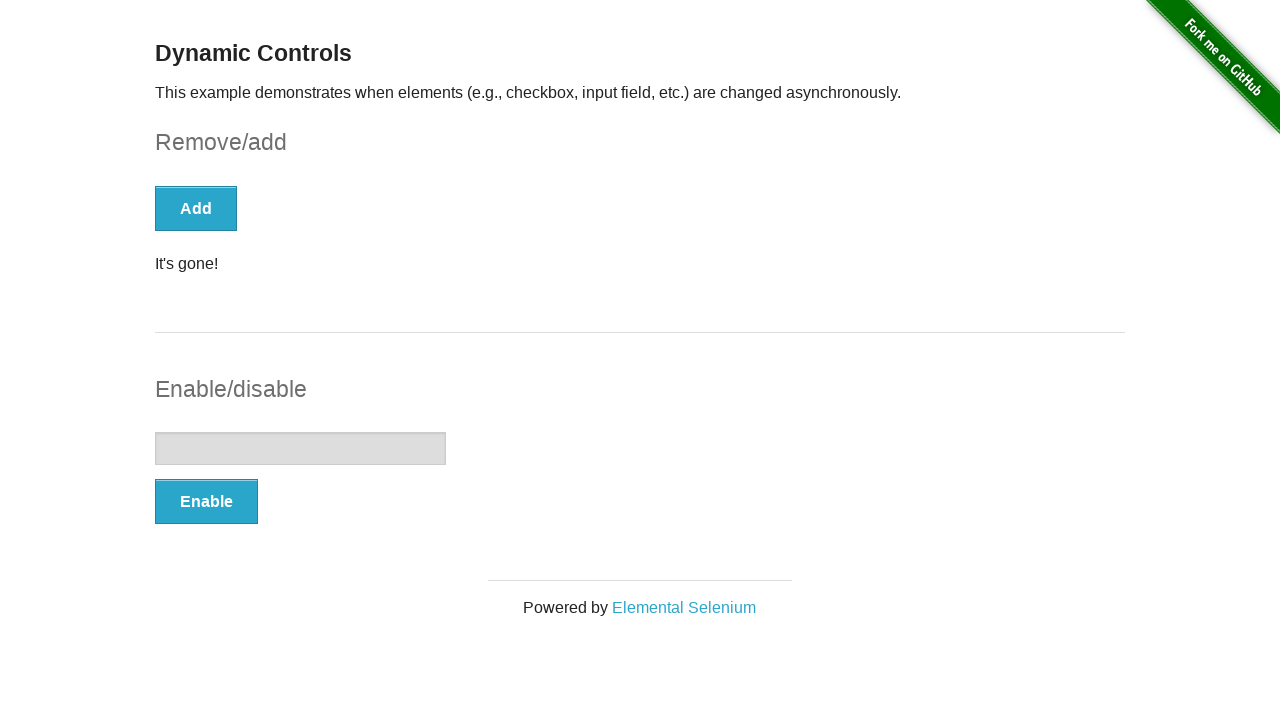

Verified 'It's gone!' message text is displayed
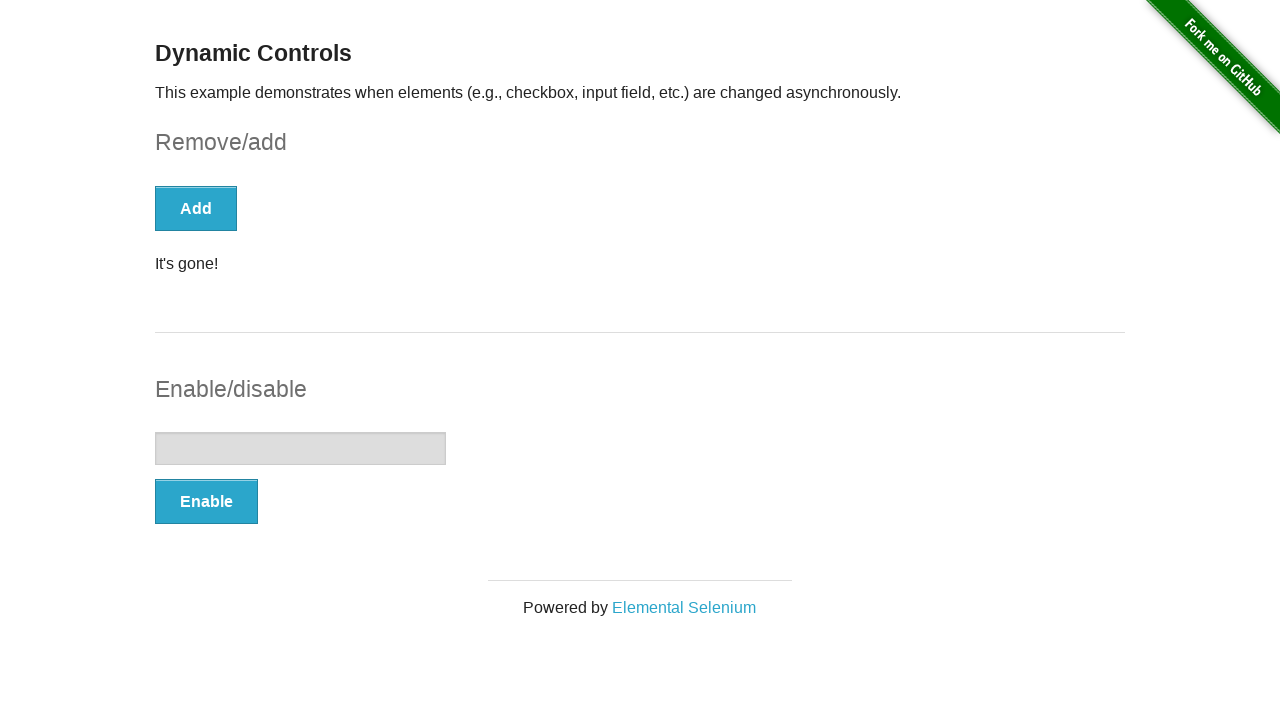

Clicked Add button to restore dynamic control at (196, 208) on button:has-text('Add')
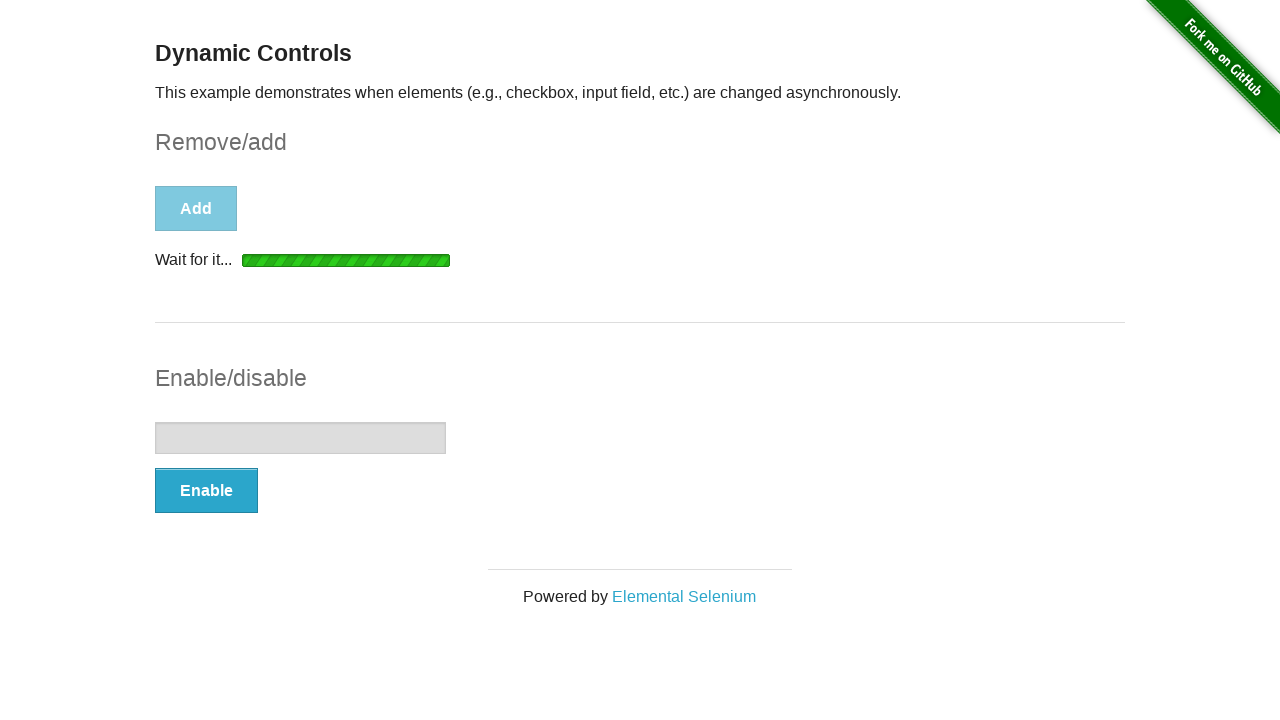

Waited for message element to become visible after adding control
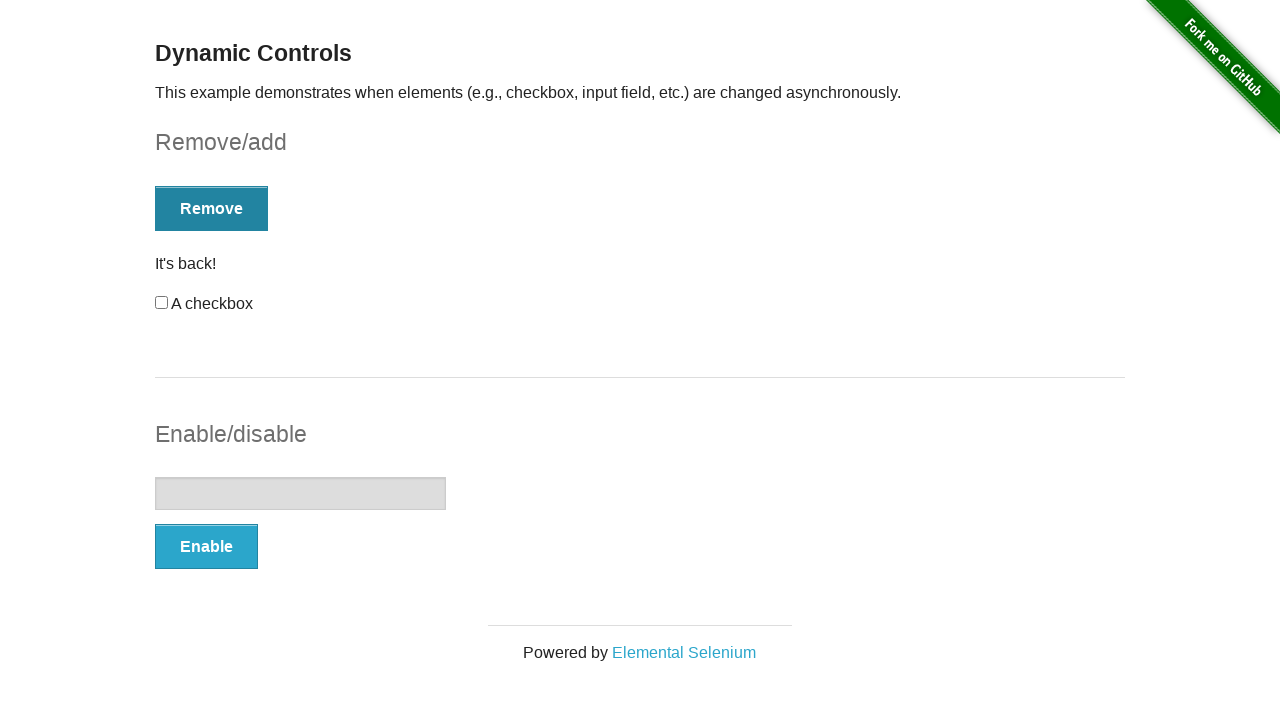

Located message element
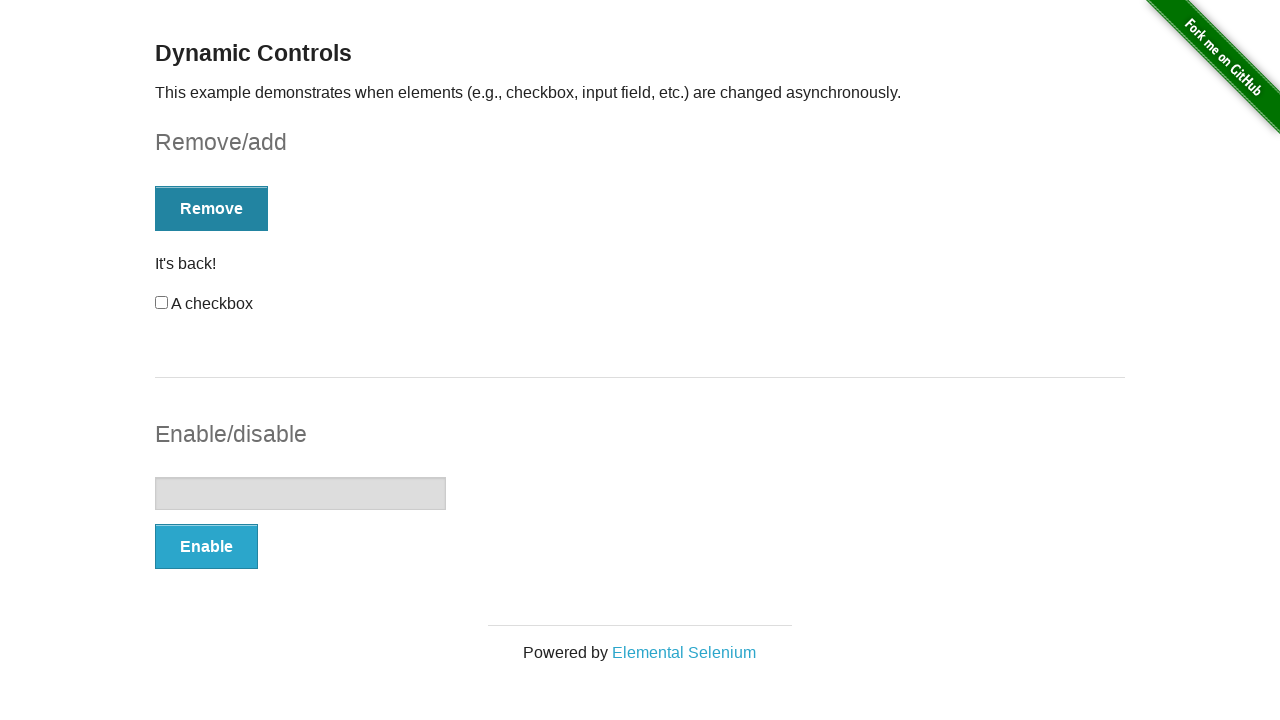

Verified 'It's back!' message text is displayed
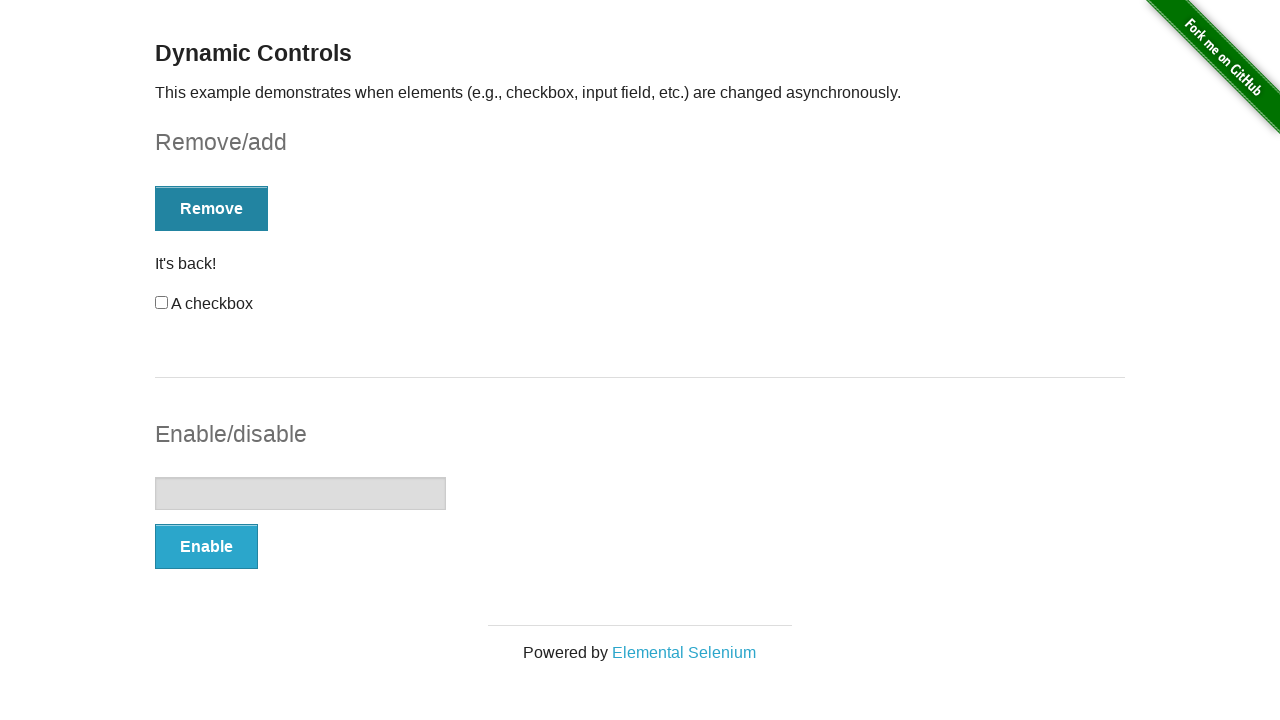

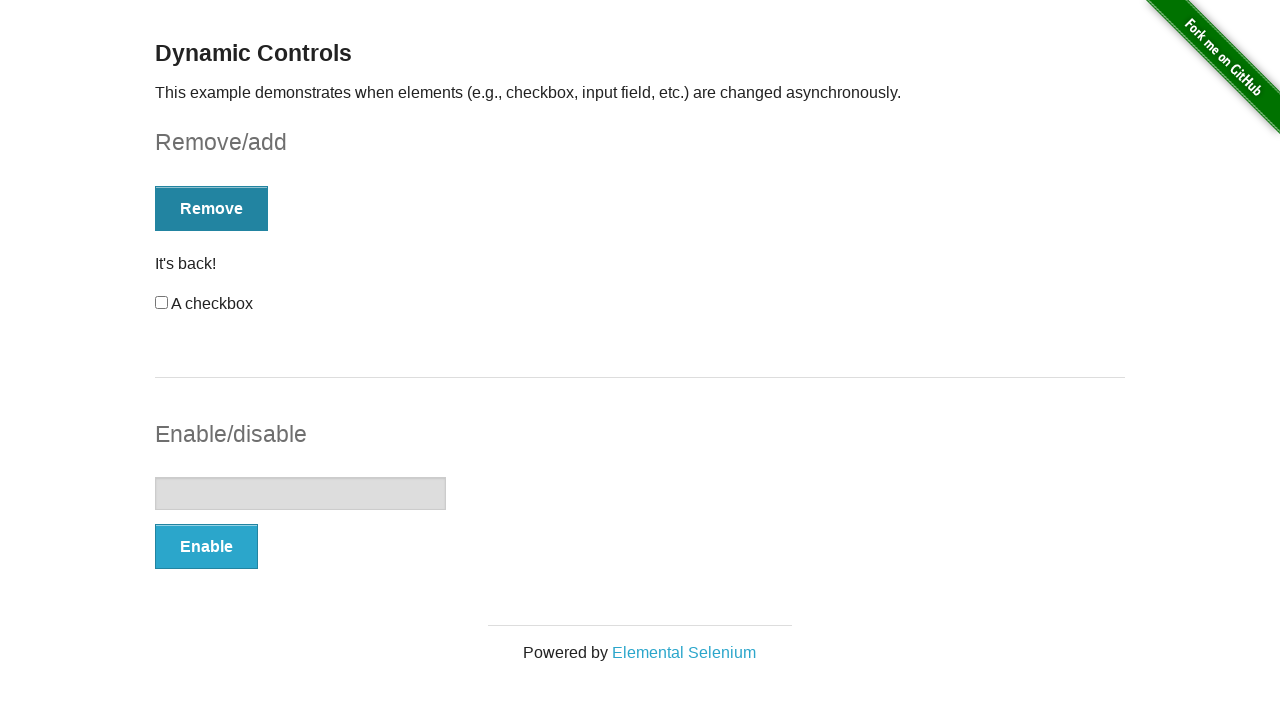